Tests drag and drop functionality by navigating to the Drag and Drop page, dragging element A onto element B, and verifying that the elements have swapped positions.

Starting URL: https://the-internet.herokuapp.com/

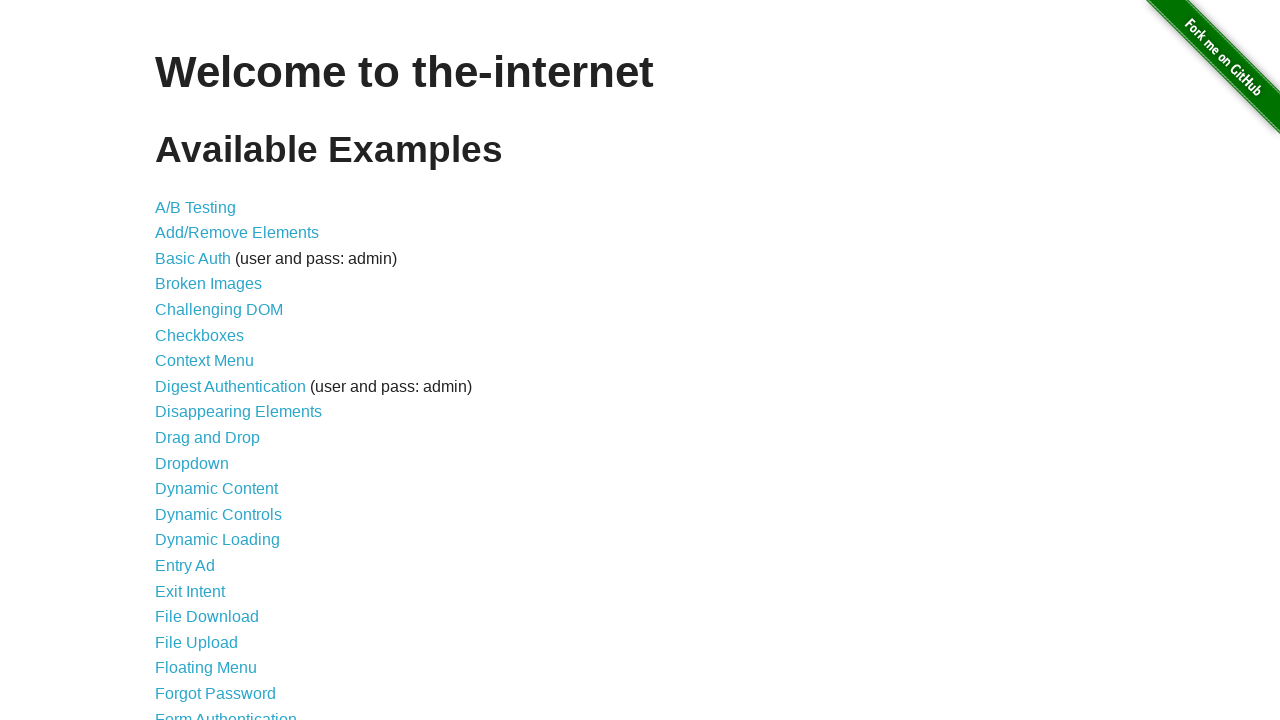

Clicked Drag and Drop link to navigate to the page at (208, 438) on a[href='/drag_and_drop']
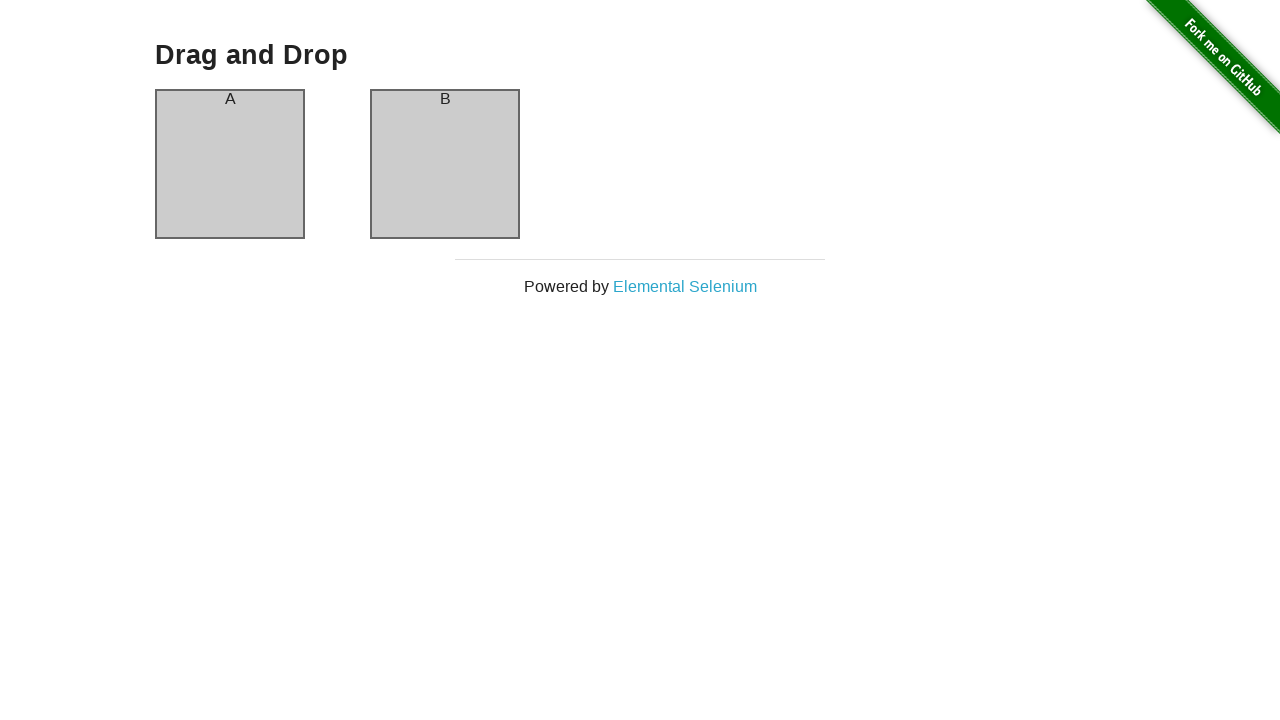

Waited for element A to be visible
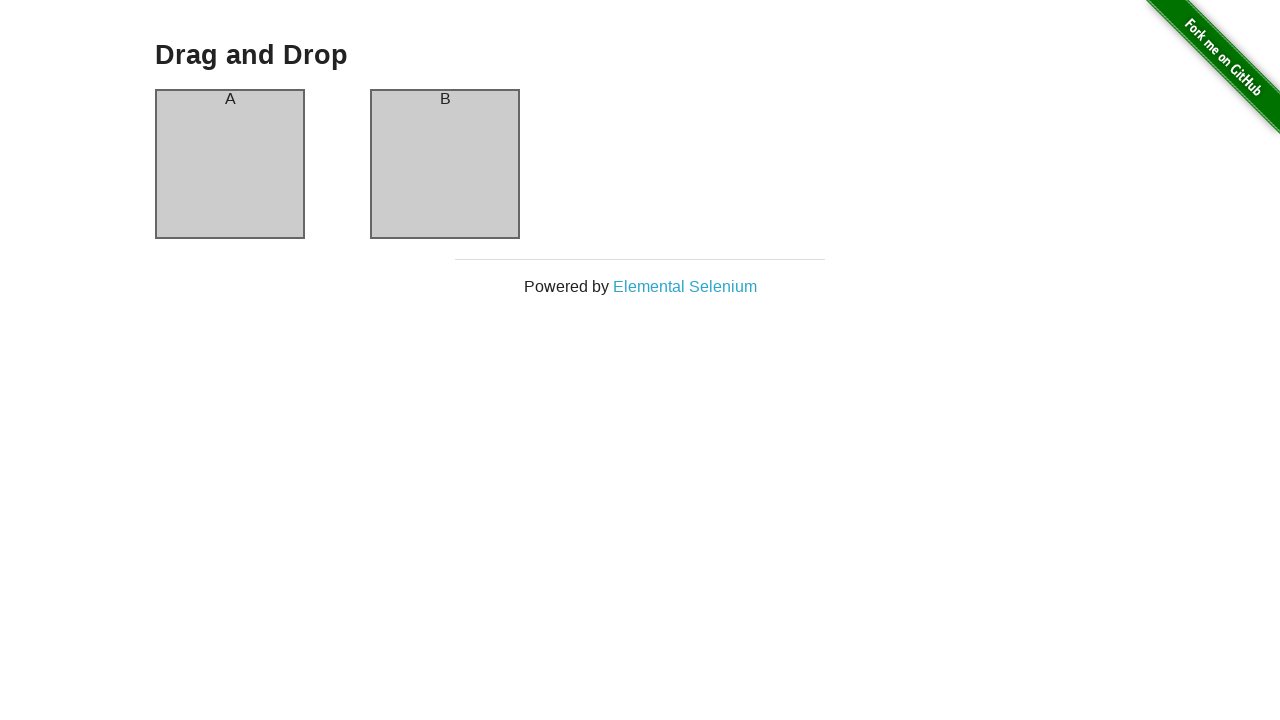

Waited for element B to be visible
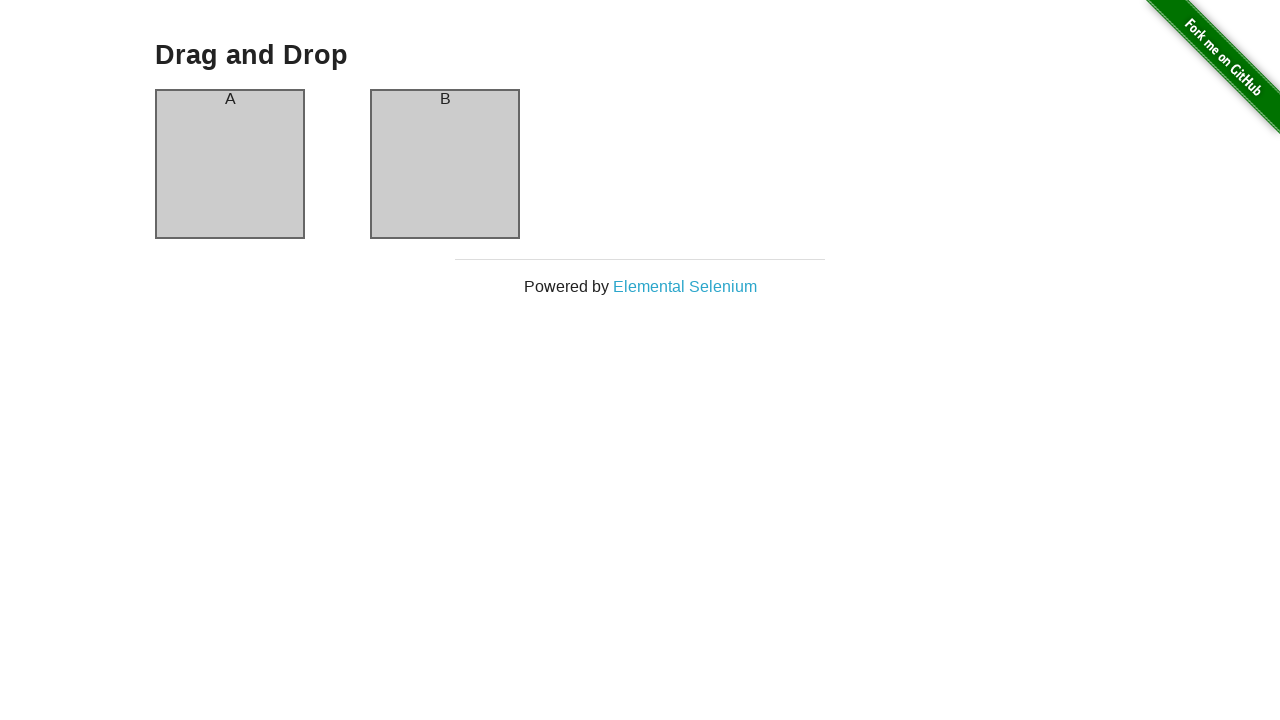

Located element A for drag and drop
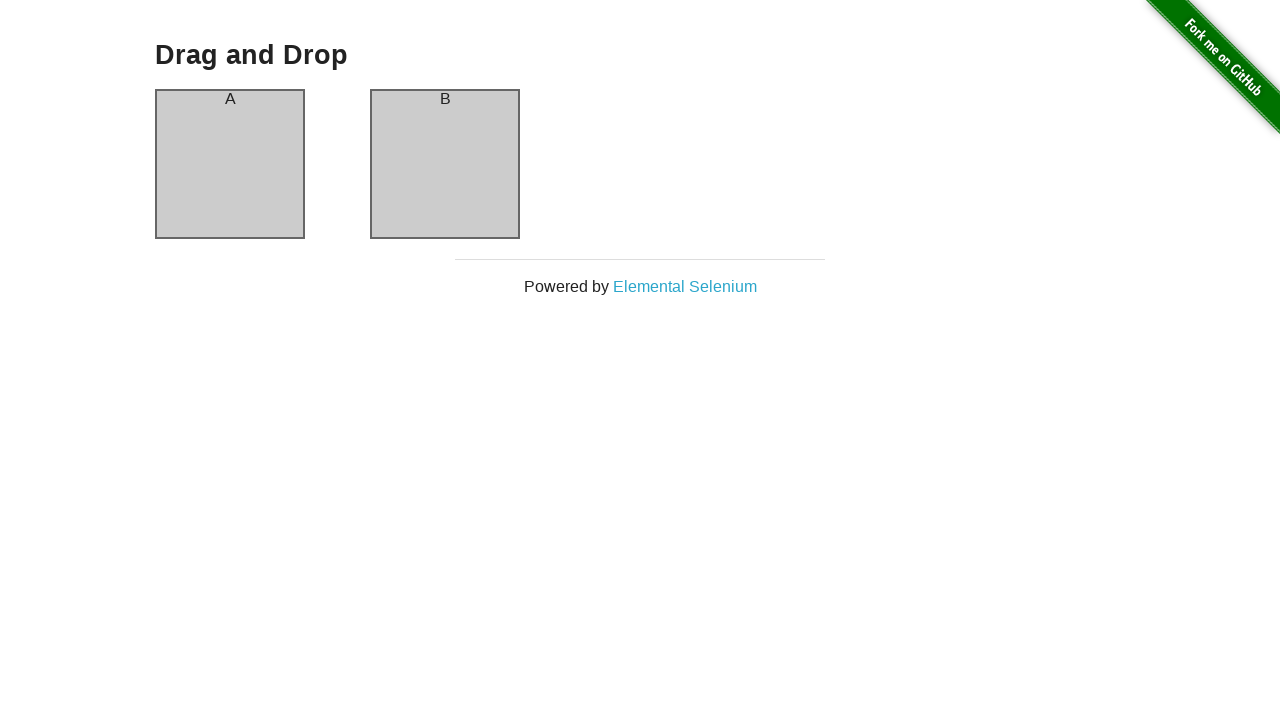

Located element B for drag and drop
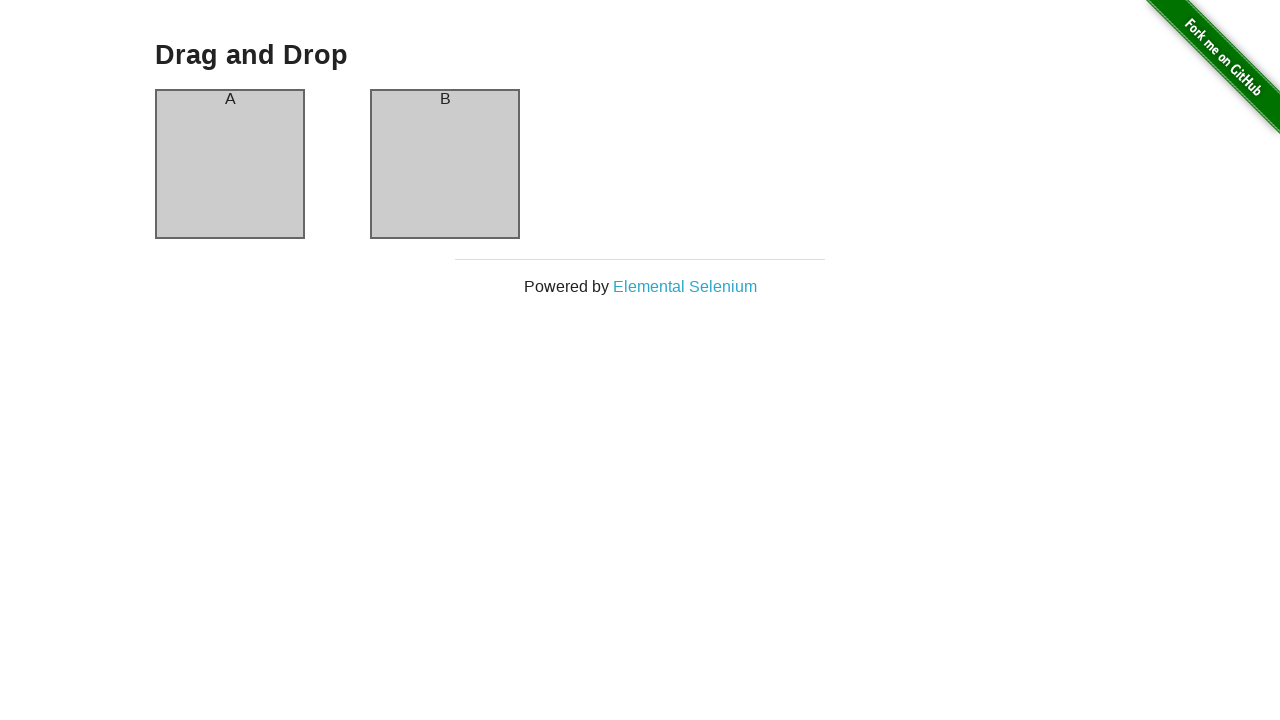

Dragged element A onto element B at (445, 164)
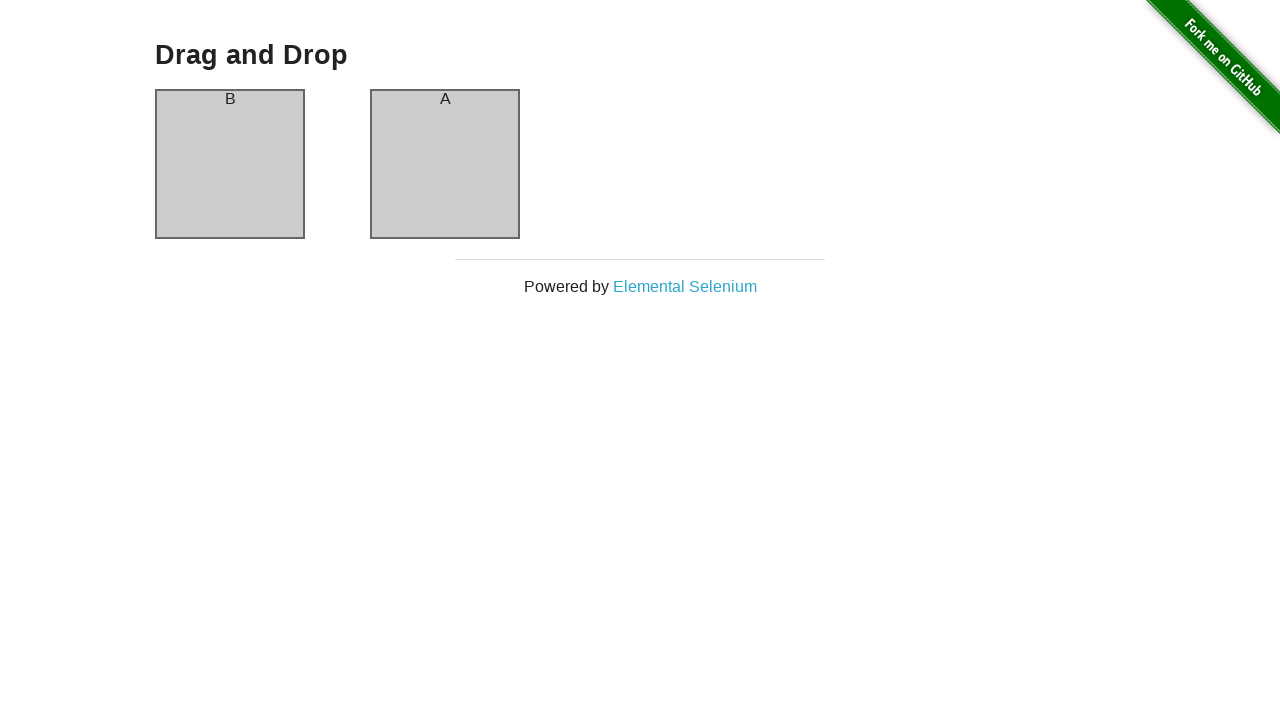

Verified element A is visible after drag and drop
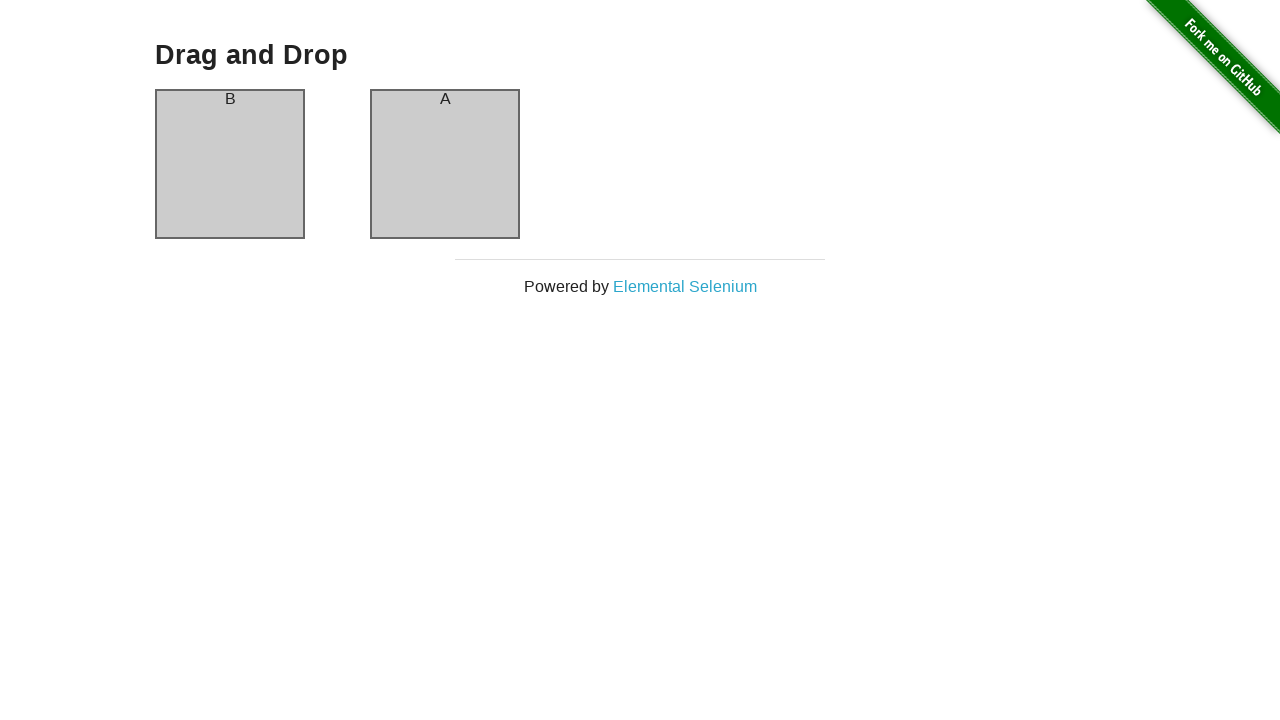

Verified element B is visible after drag and drop
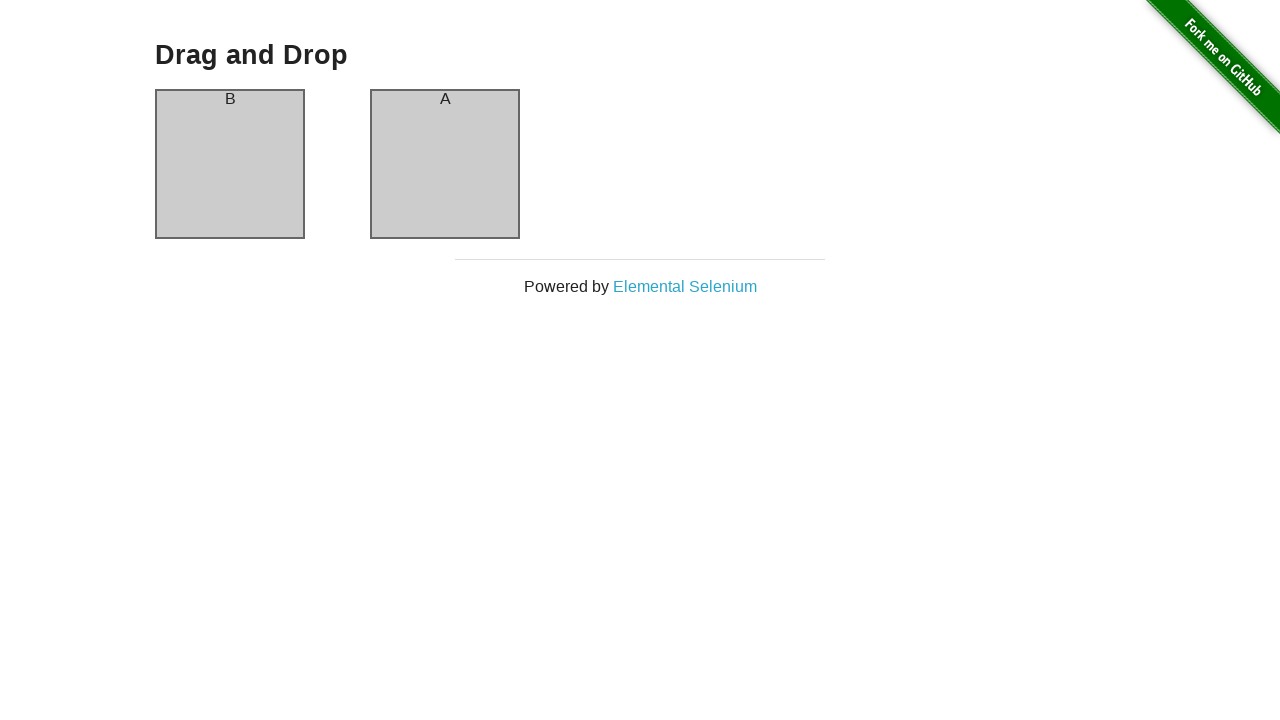

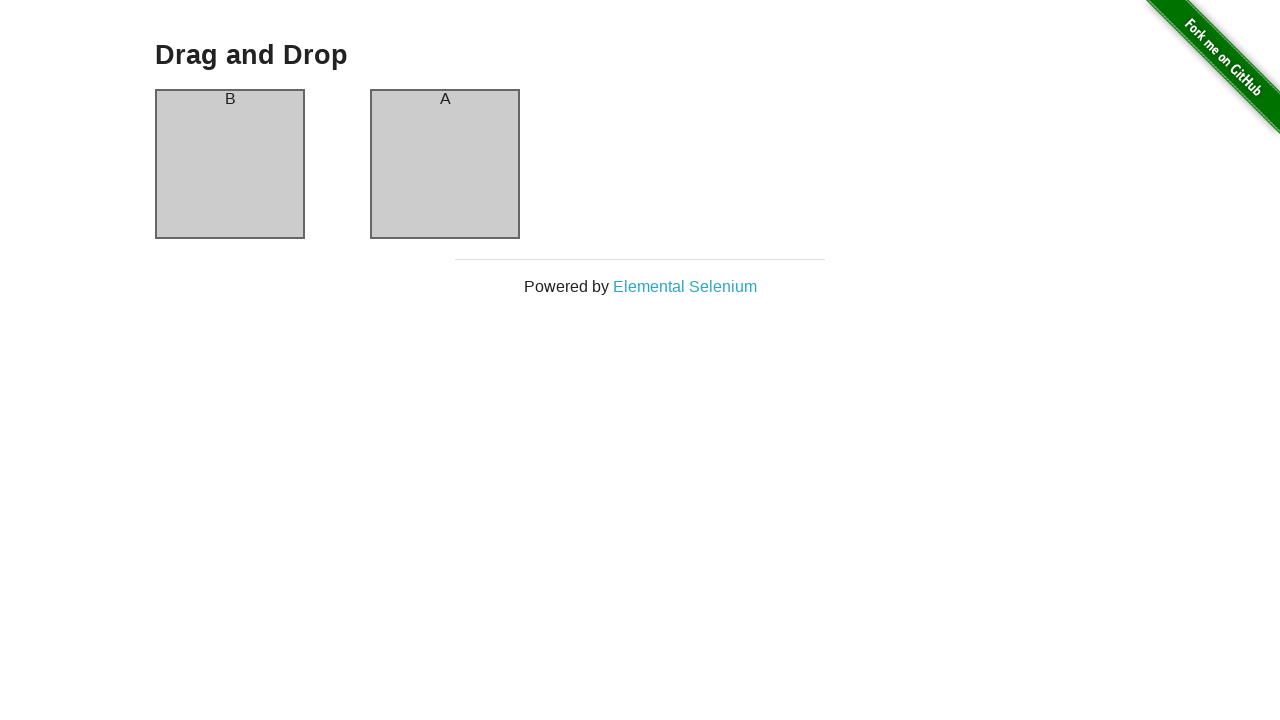